Tests file download functionality by clicking the download button on the DemoQA upload-download page

Starting URL: https://demoqa.com/upload-download

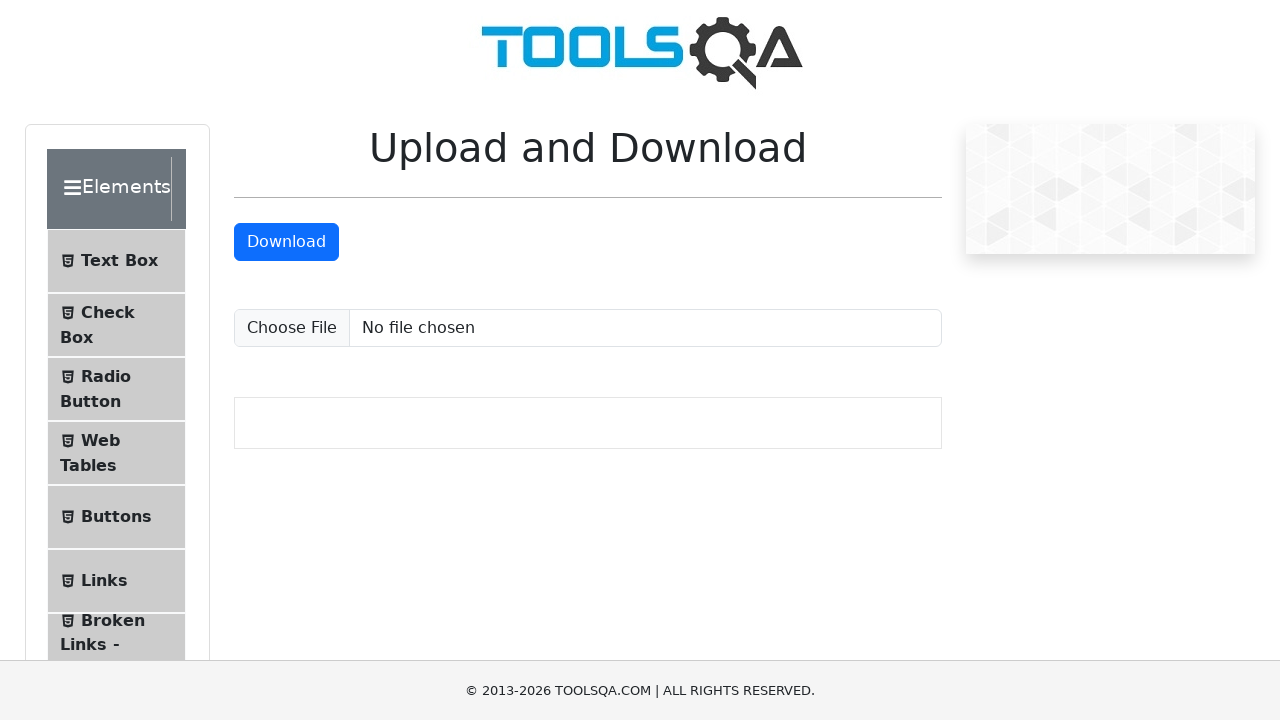

Navigated to DemoQA upload-download page
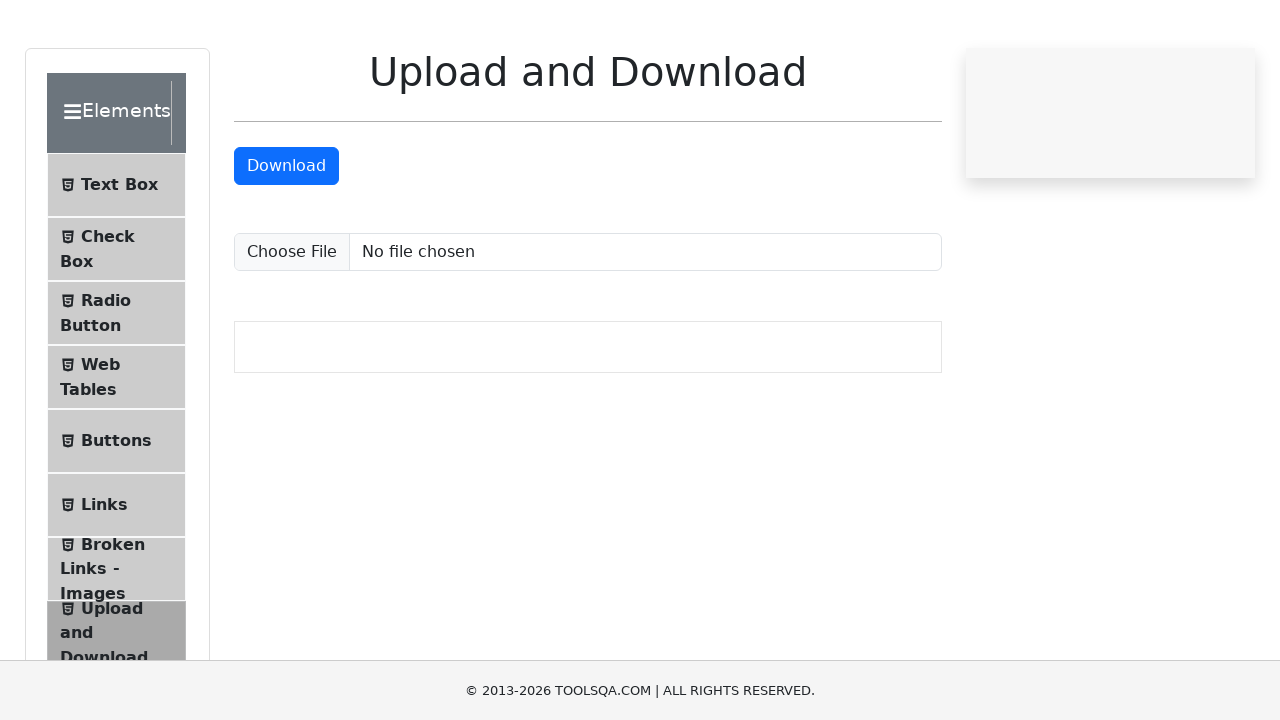

Clicked the download button at (286, 242) on #downloadButton
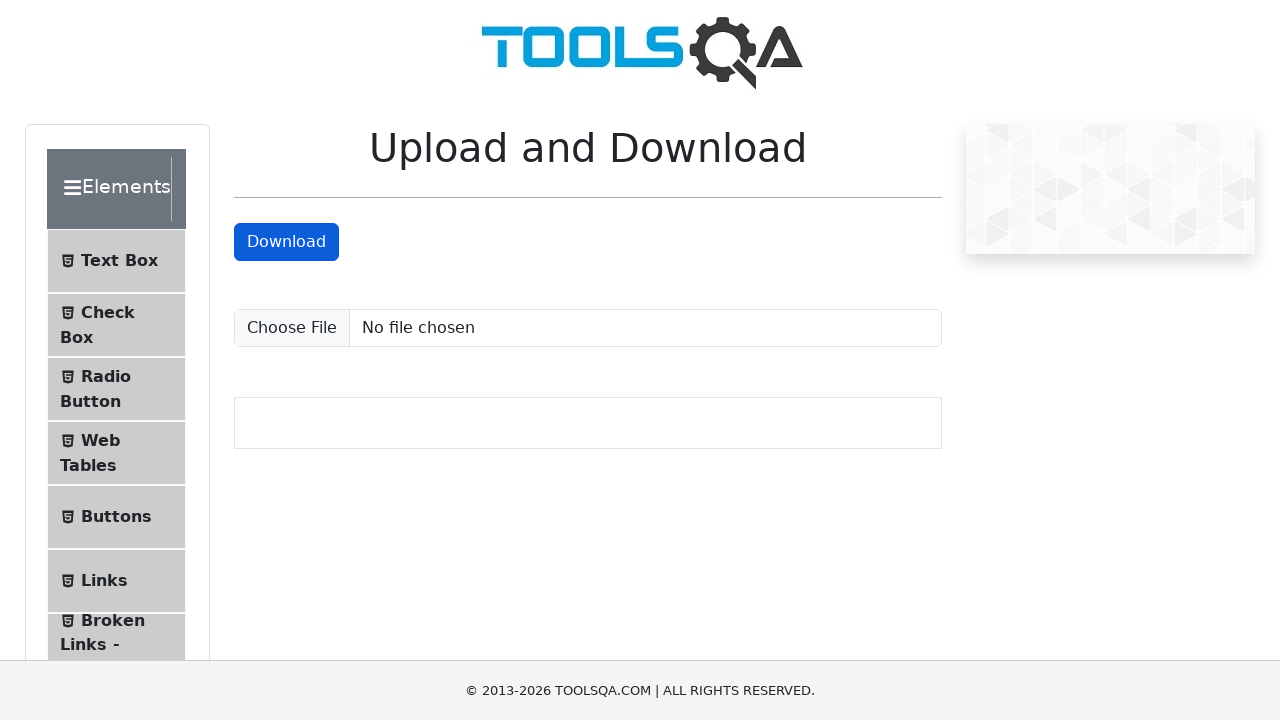

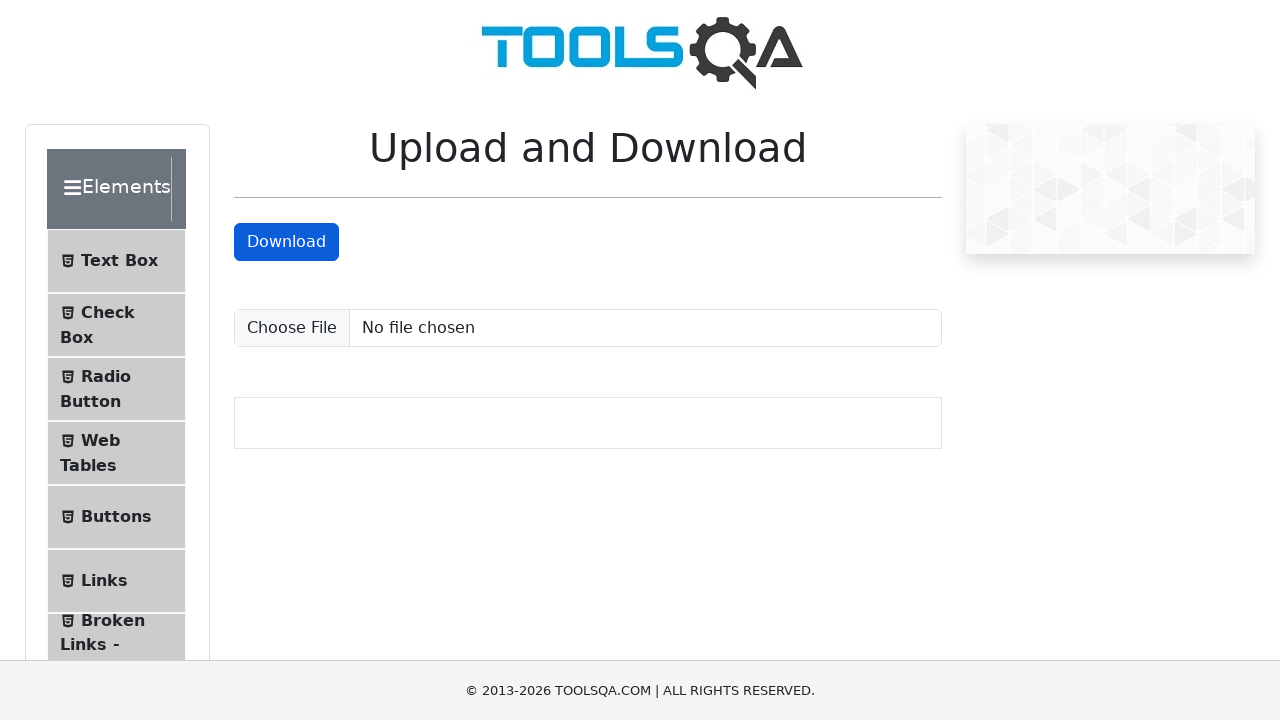